Tests navigation on W3Schools HTML tutorial page by scrolling to a specific menu item in the left sidebar and clicking on it

Starting URL: https://www.w3schools.com/html/

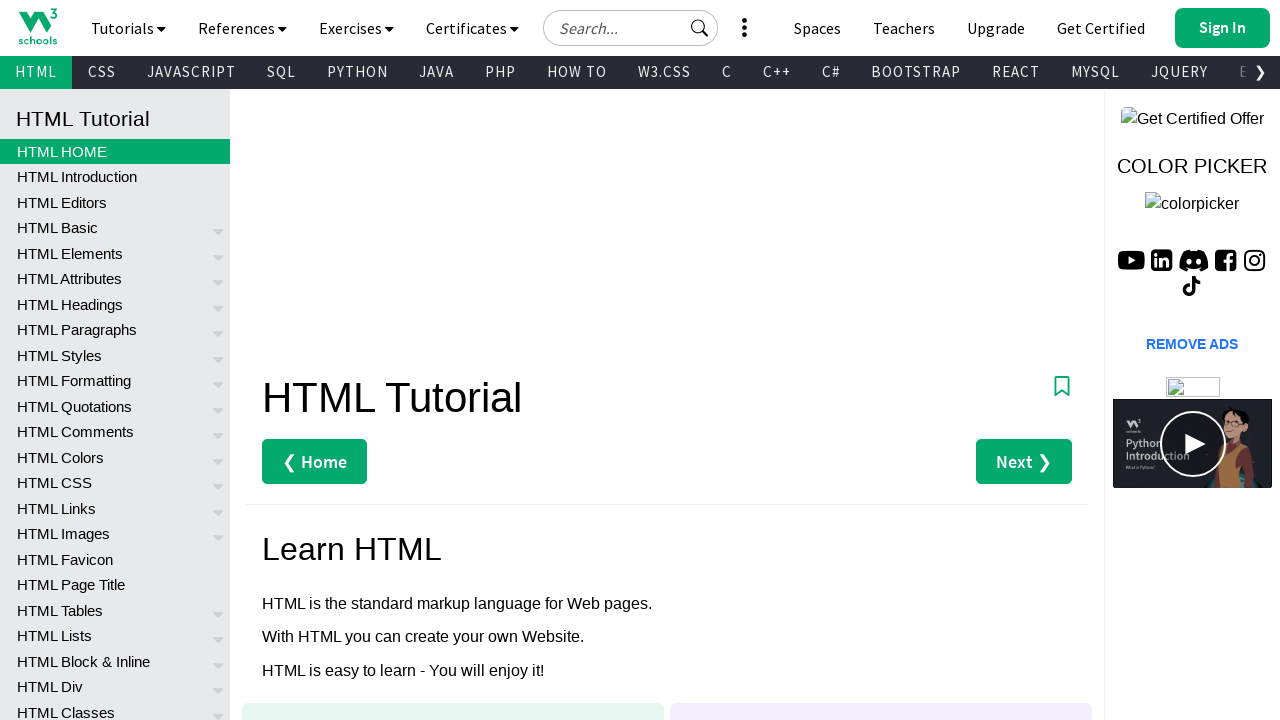

Located the 62nd menu item (HTML Canvas Reference) in the left sidebar
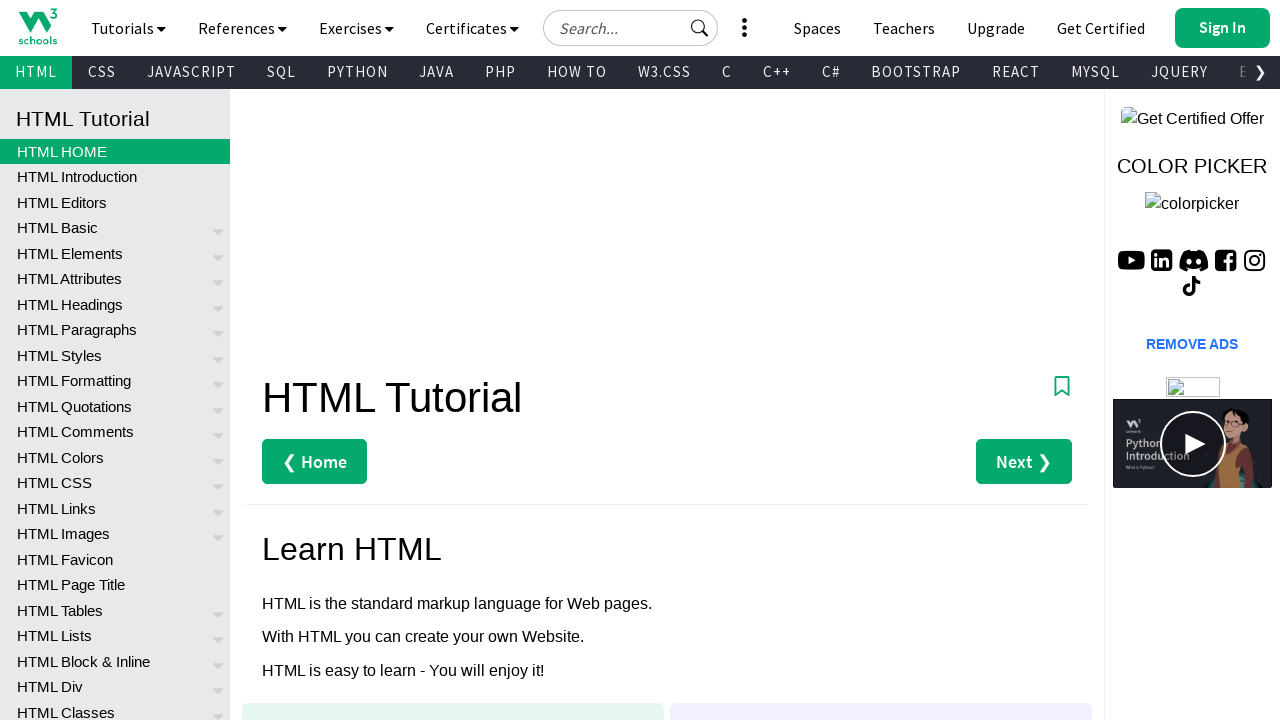

Scrolled the menu item into view
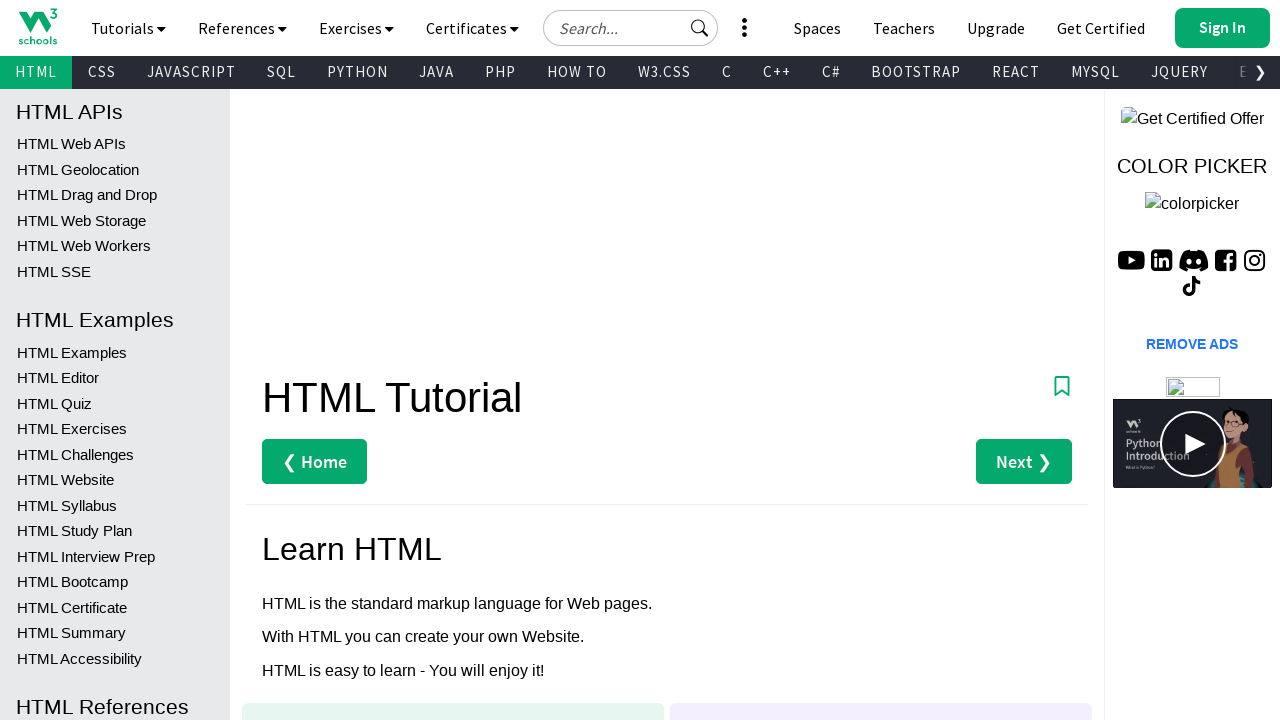

Clicked on the HTML Canvas Reference menu item at (115, 403) on xpath=//*[@id="leftmenuinnerinner"]/a[62]
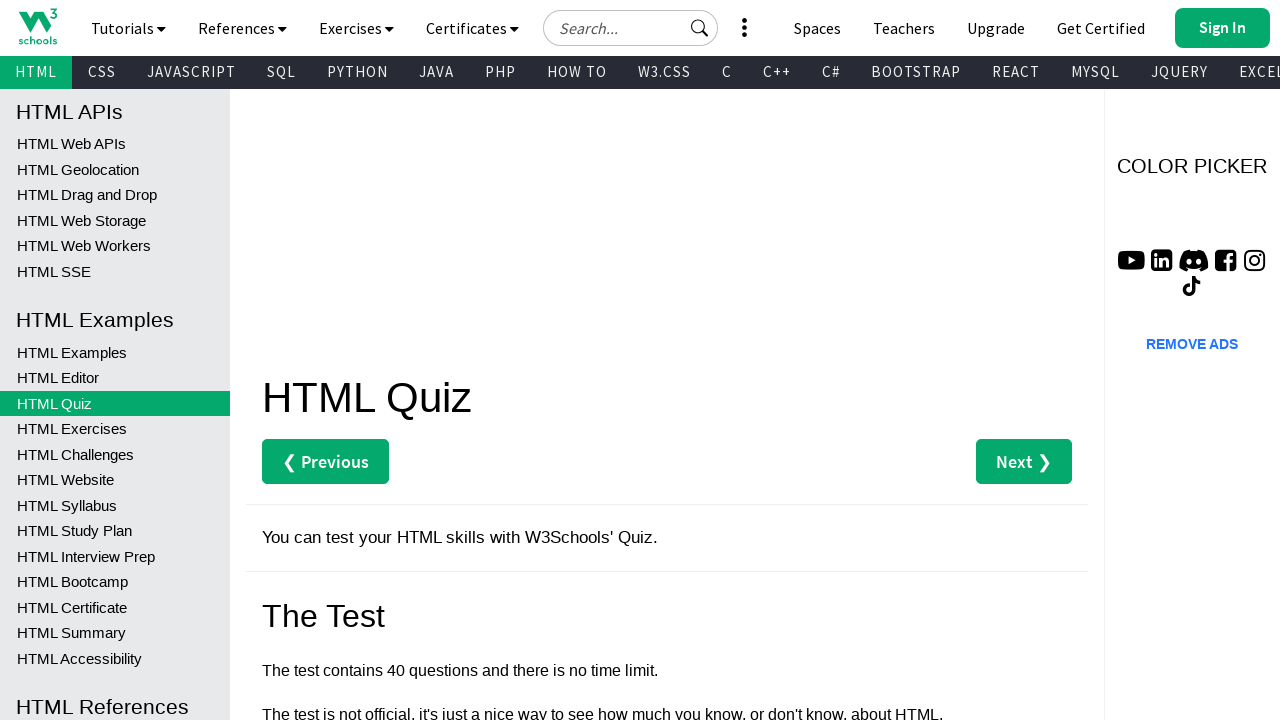

Page navigation completed and DOM content loaded
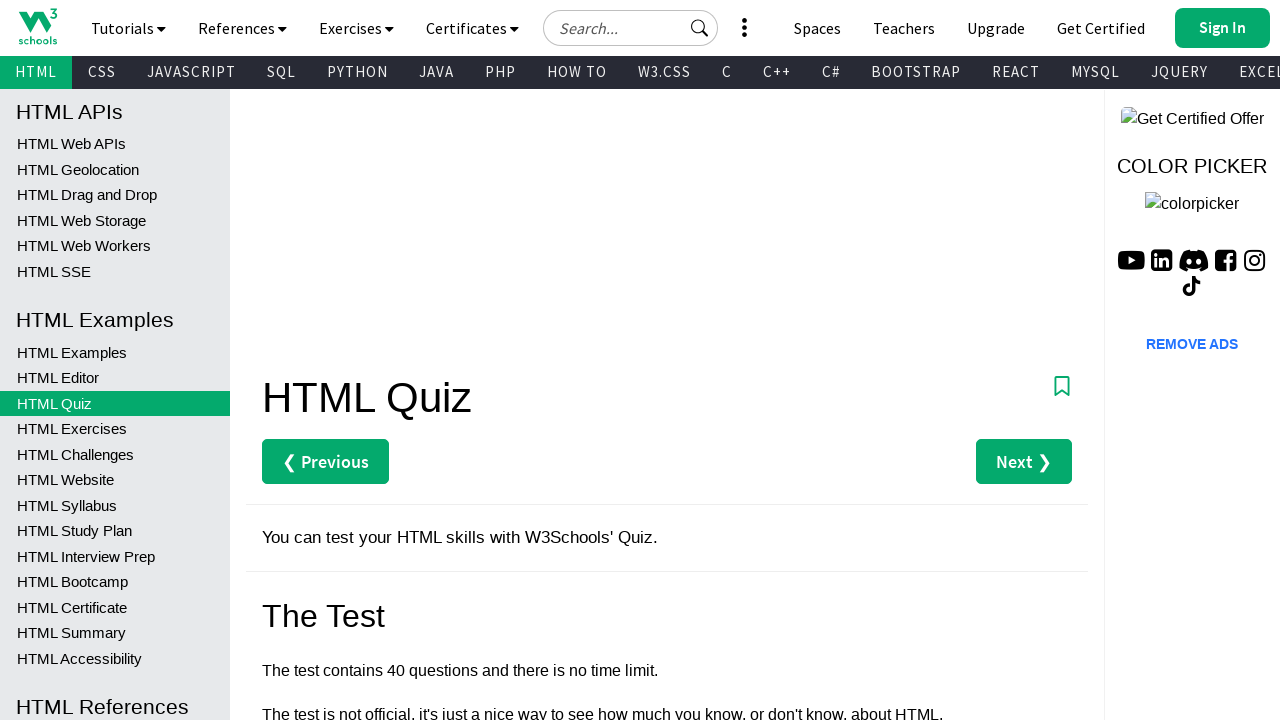

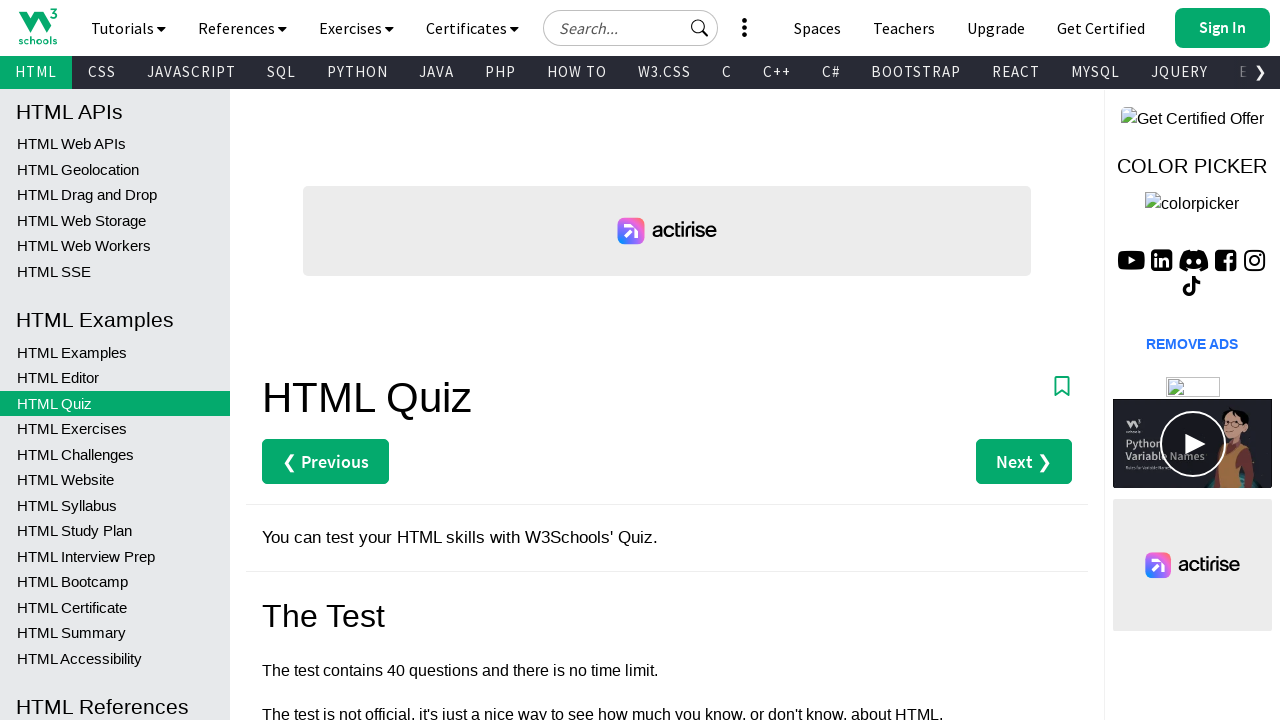